Tests form interaction on a registration page by selecting options from dropdown menus (Skills and Country) using various selection methods

Starting URL: https://demo.automationtesting.in/Register.html

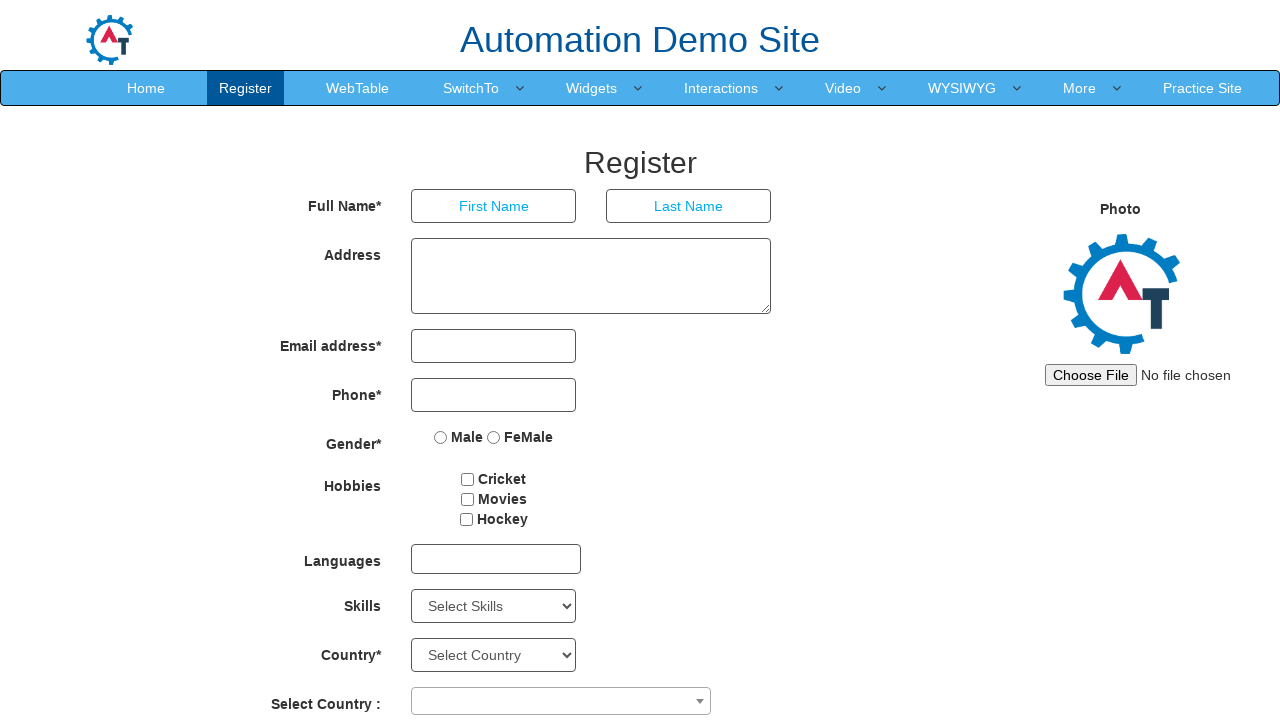

Selected skill from dropdown by index 6 on select#Skills
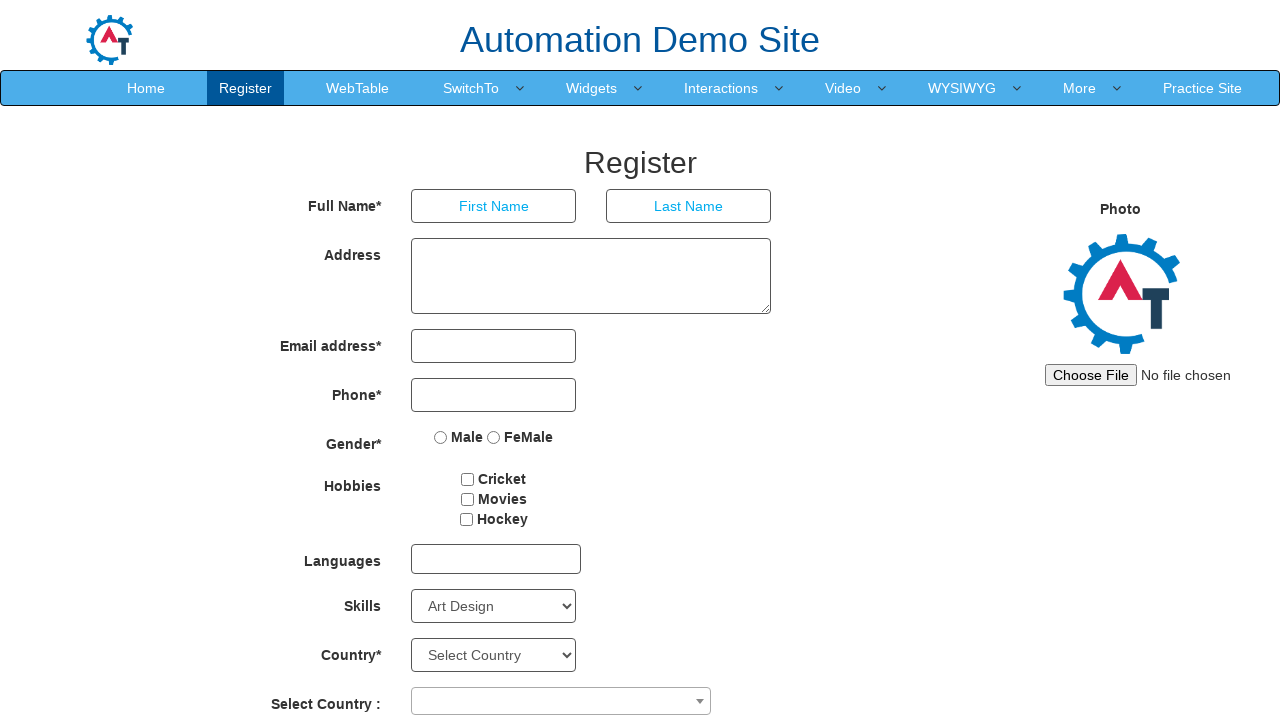

Selected skill 'C' from dropdown by visible text on select#Skills
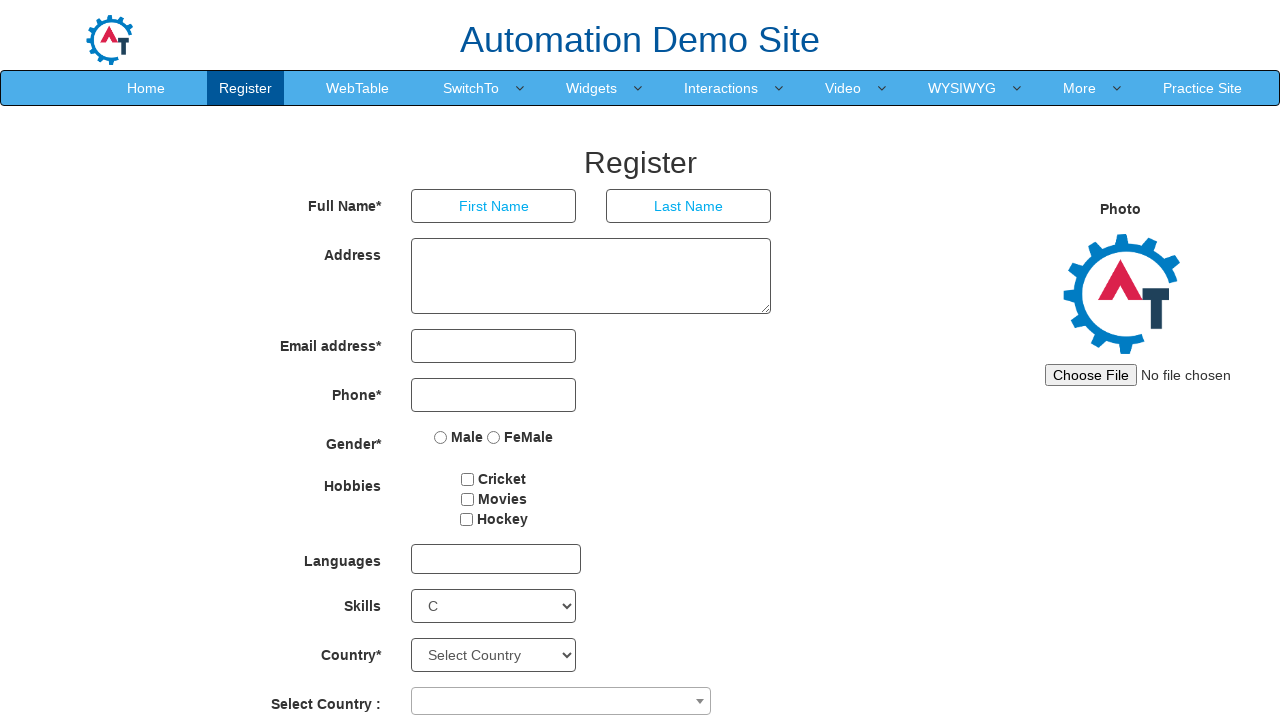

Clicked on country dropdown trigger (Select2 widget) at (561, 701) on xpath=//*[@id="basicBootstrapForm"]/div[10]/div/span
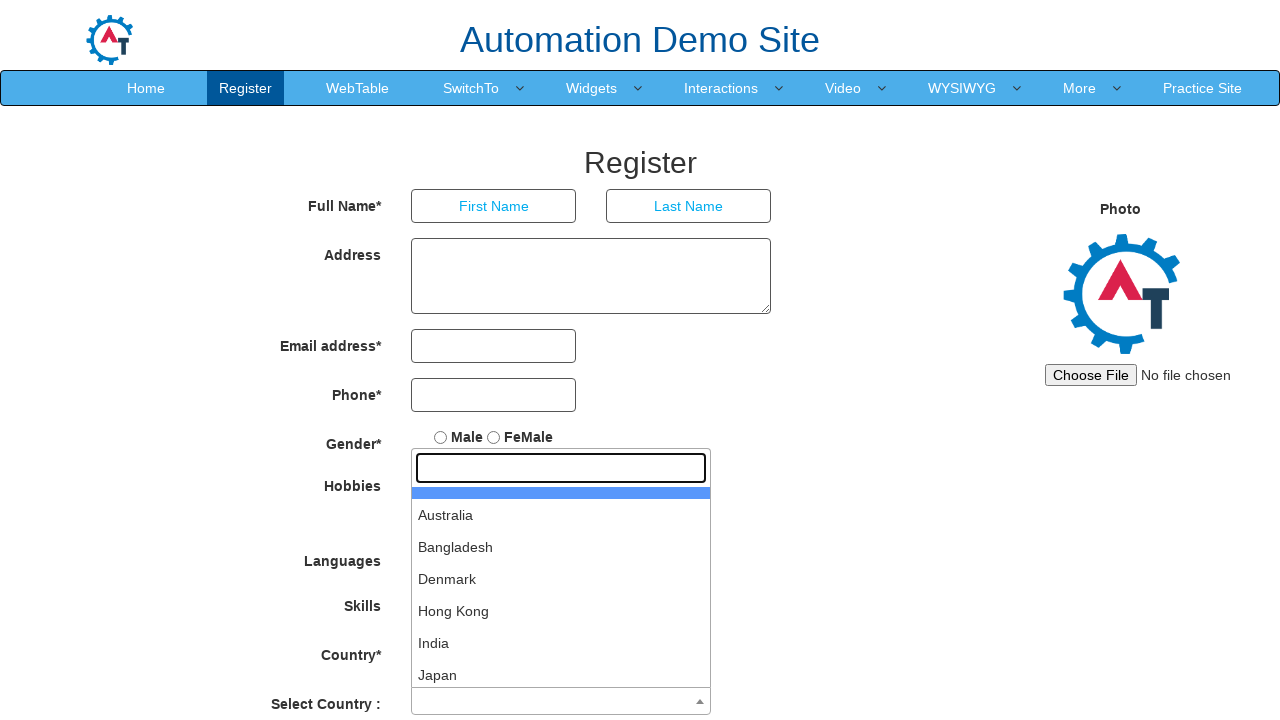

Typed 'a' in country search field on span.select2-search input
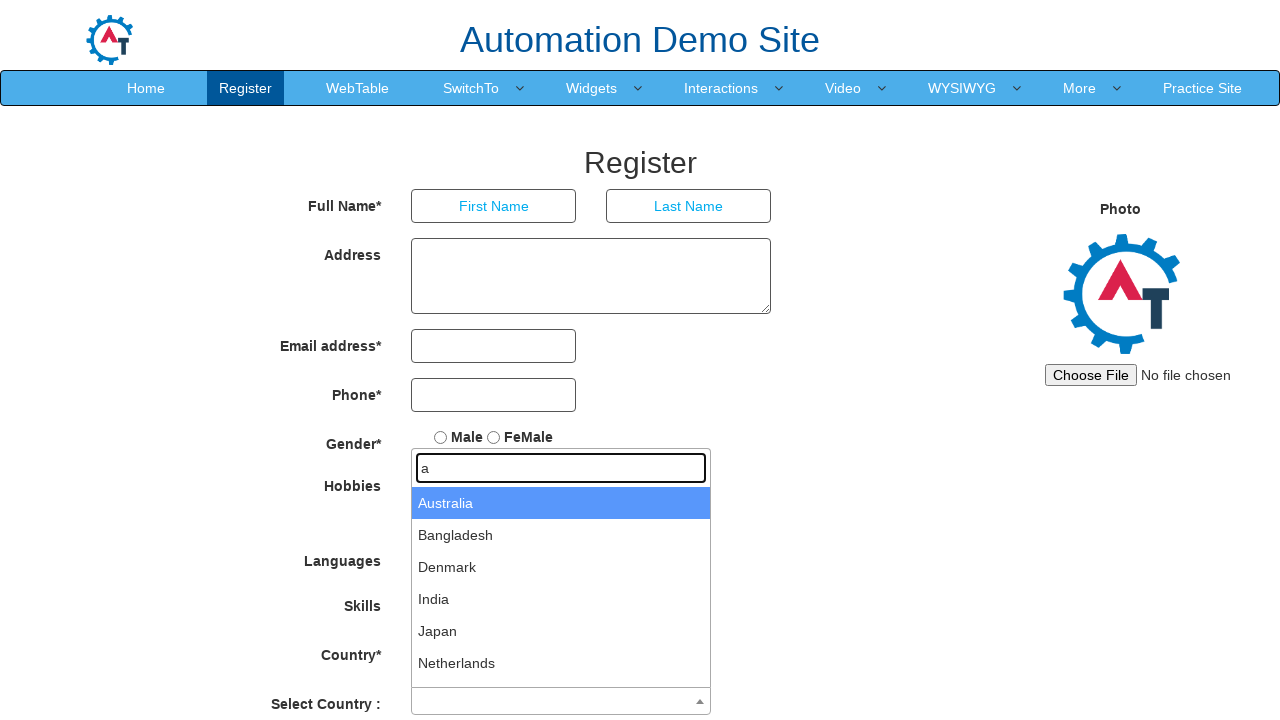

Selected the 4th country option from search results at (561, 599) on xpath=//*[@id="select2-country-results"]/li[4]
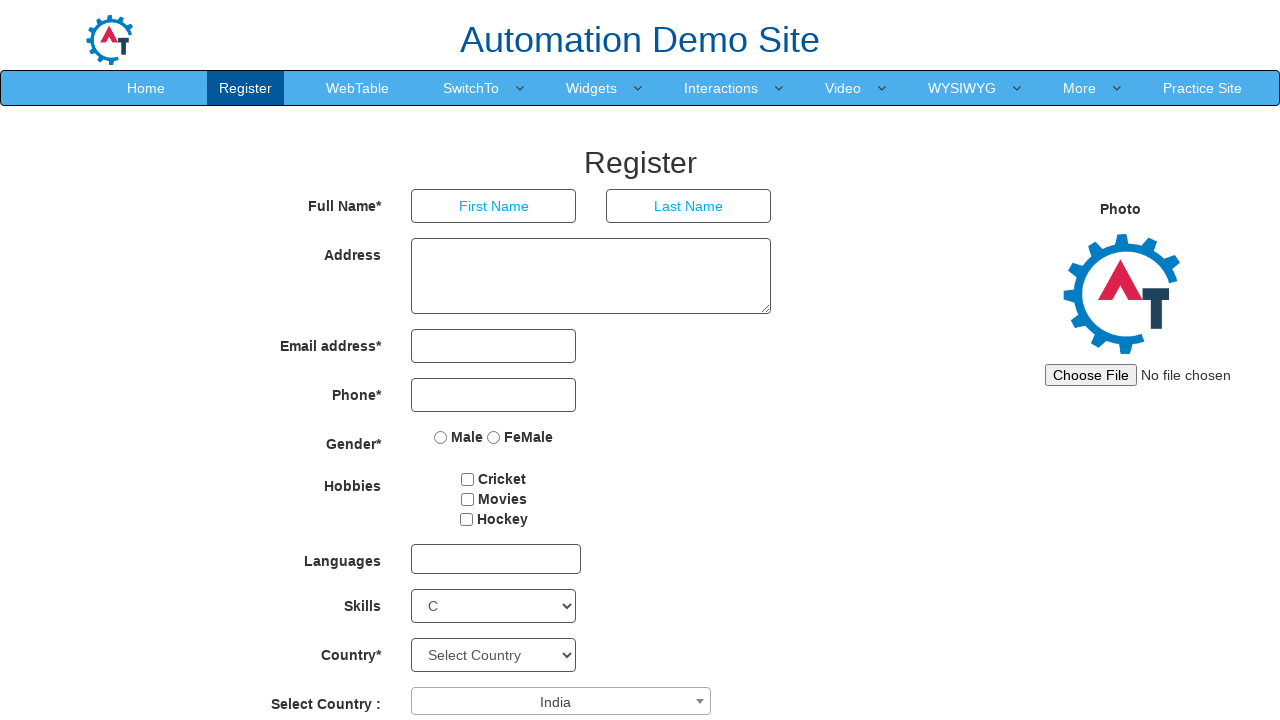

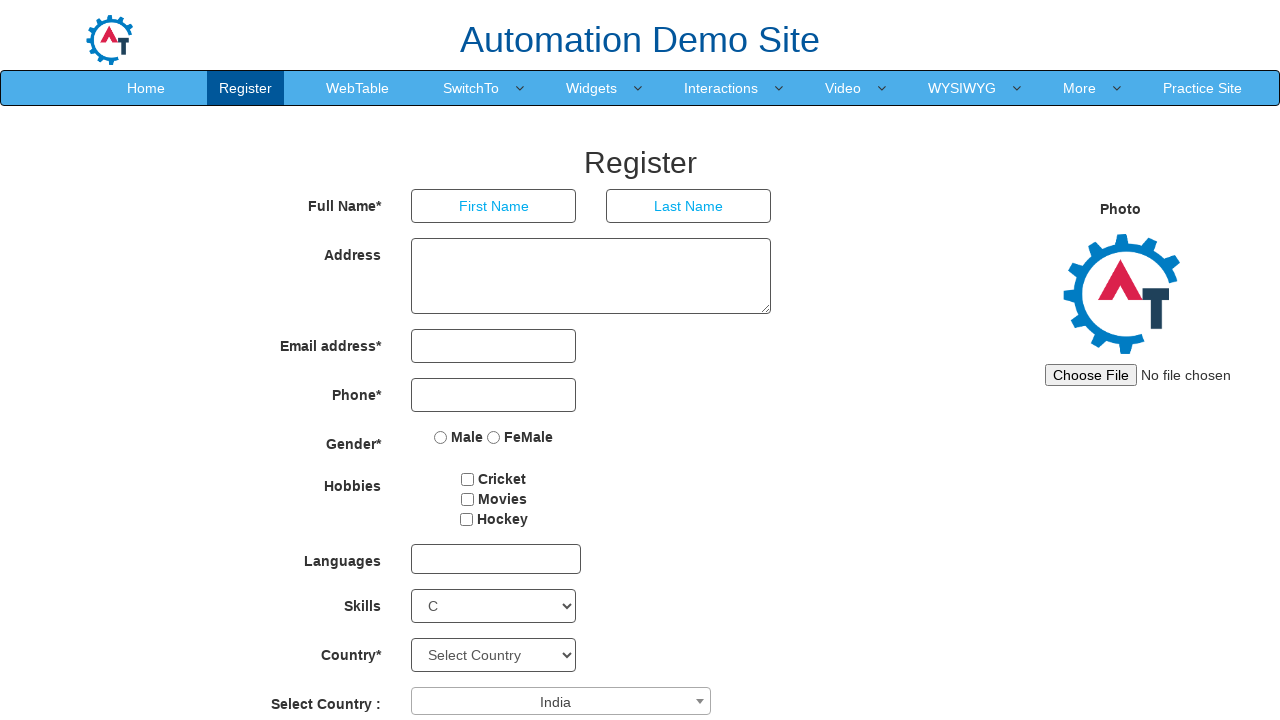